Tests the search functionality by entering "Tomato" in the search field and verifying filtered results

Starting URL: https://rahulshettyacademy.com/seleniumPractise/#/offers

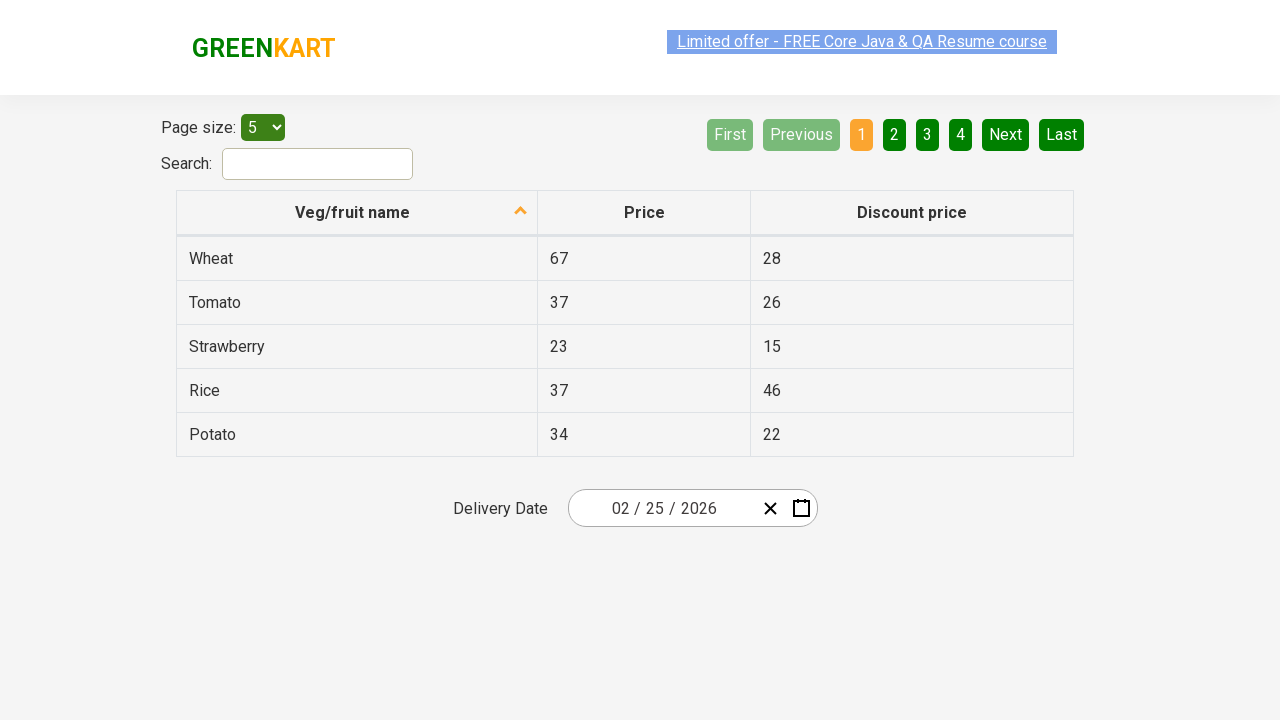

Filled search field with 'Tomato' on #search-field
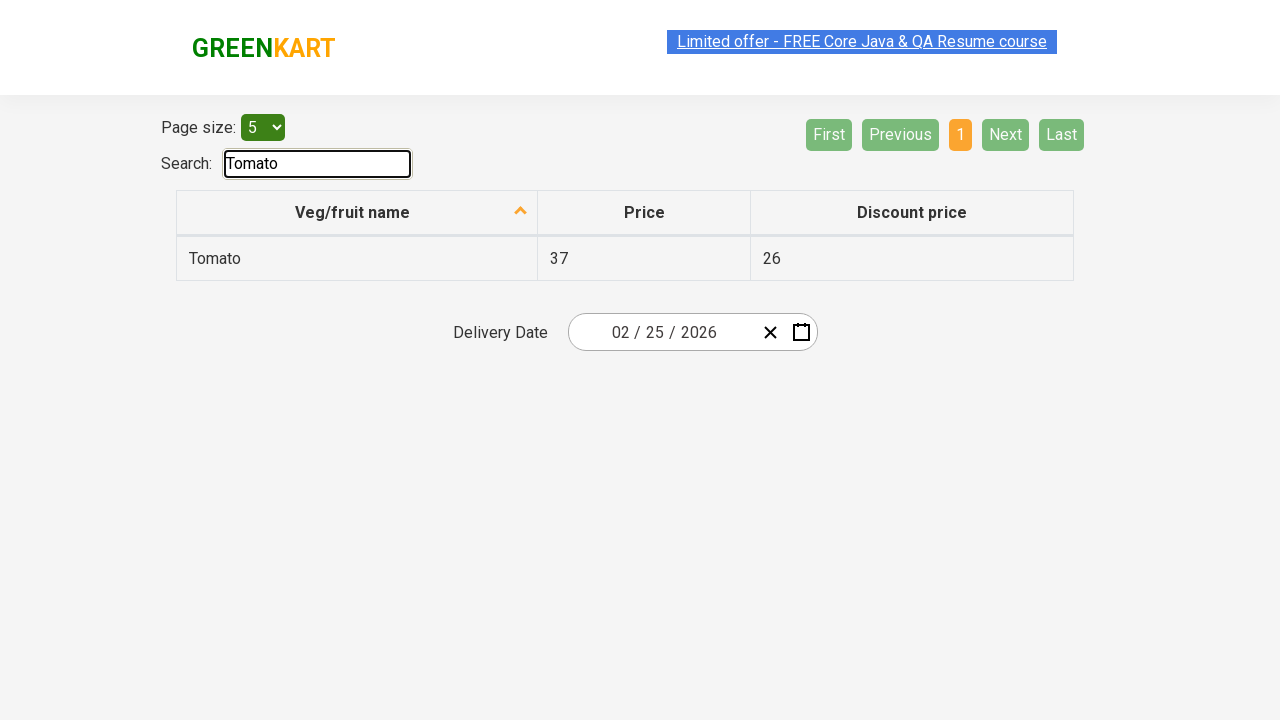

Filtered results loaded and visible
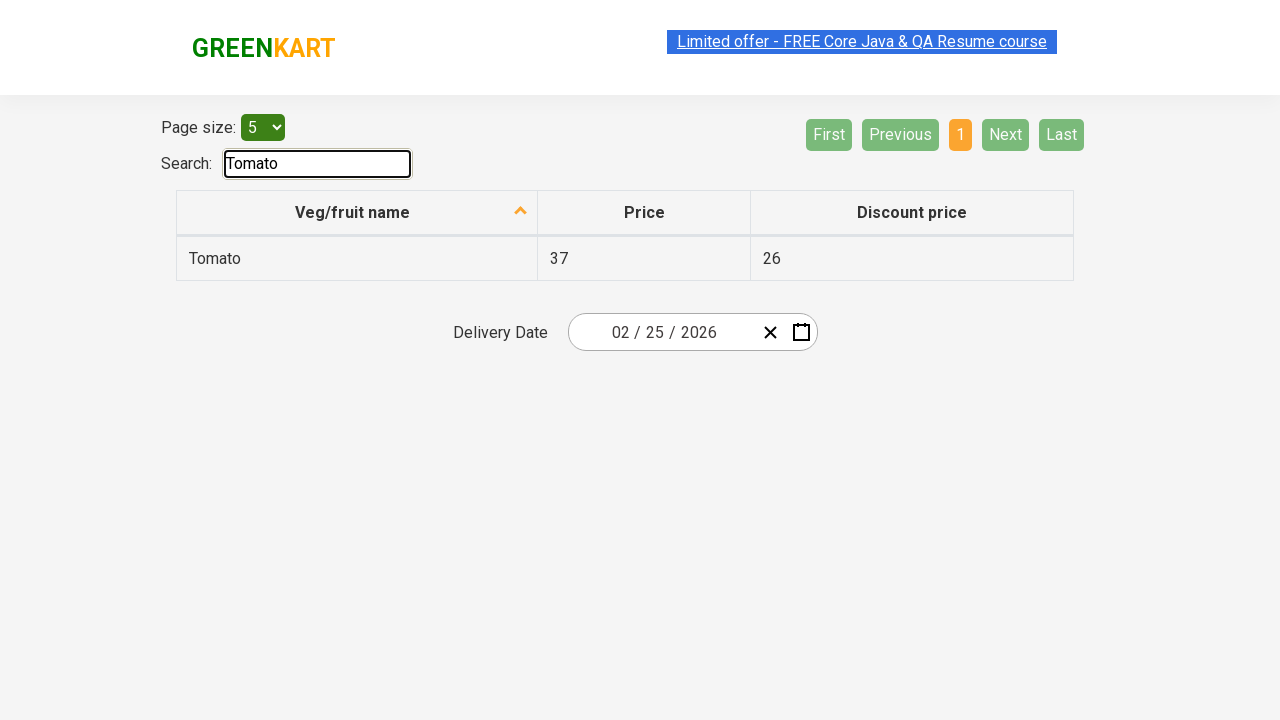

Retrieved search result text: 'Tomato'
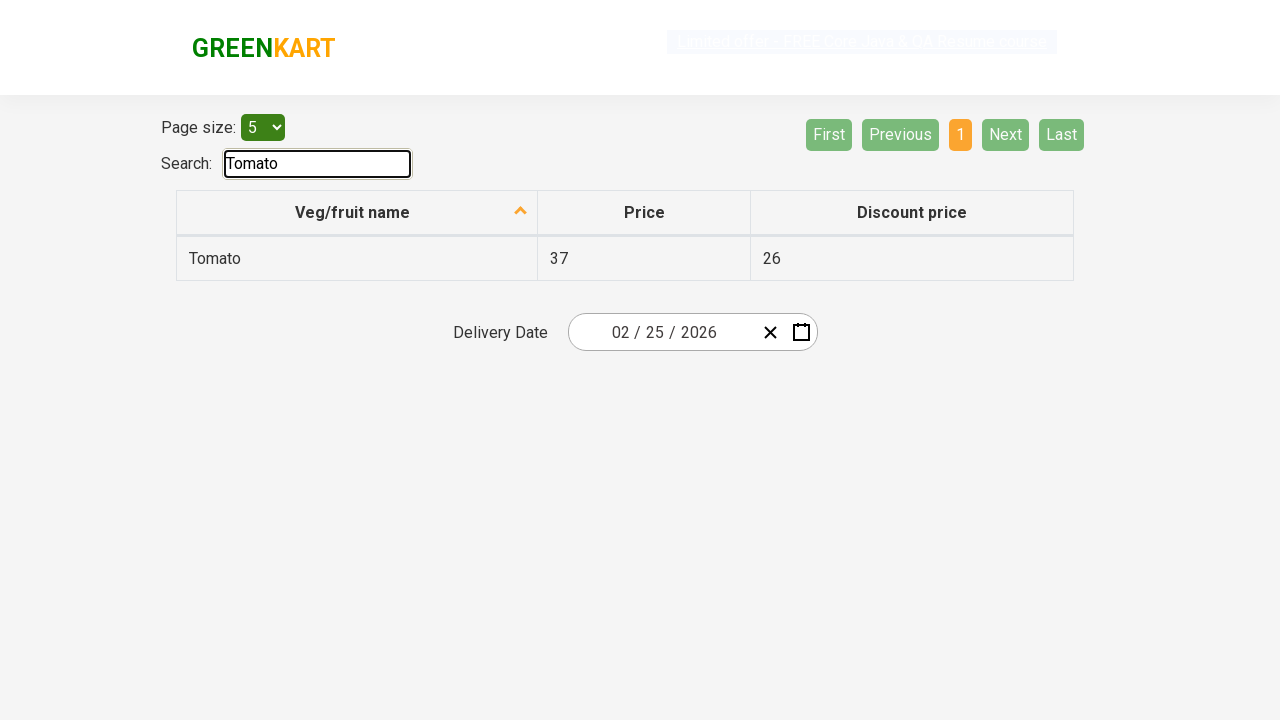

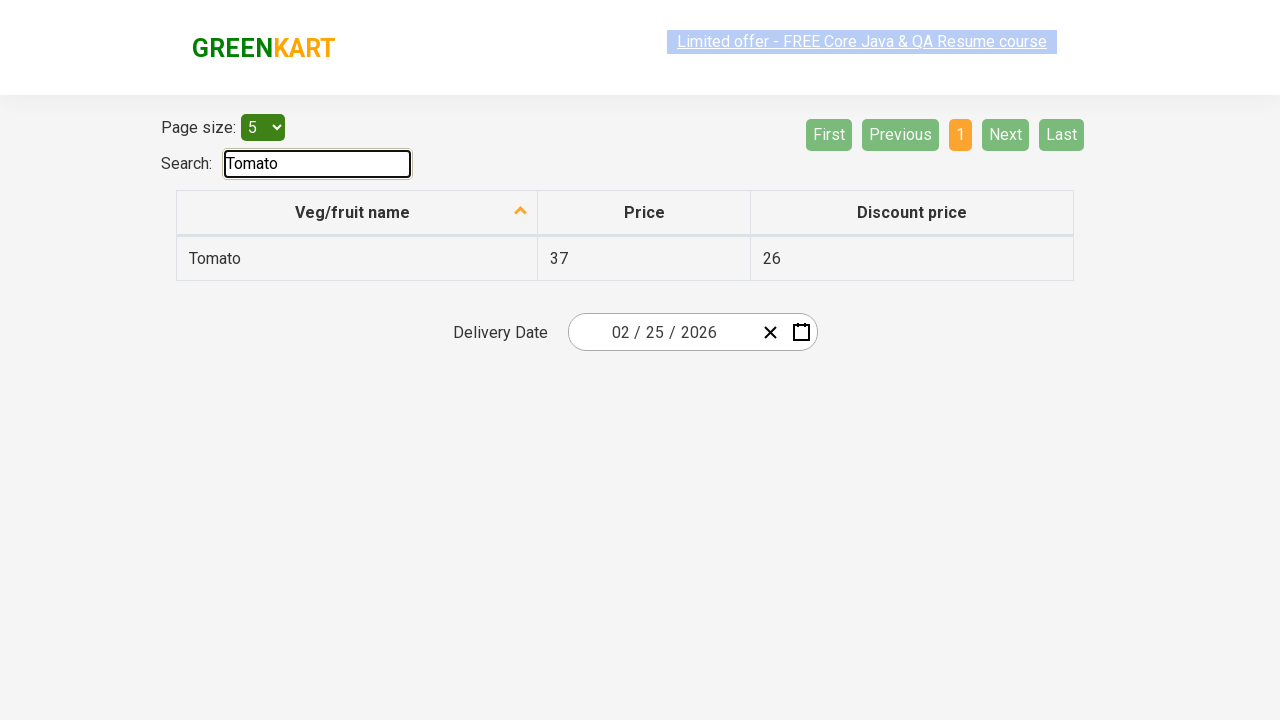